Tests HTML5 form validation by clicking login button without filling fields and verifying the browser's required field validation message

Starting URL: https://anhtester.com/login

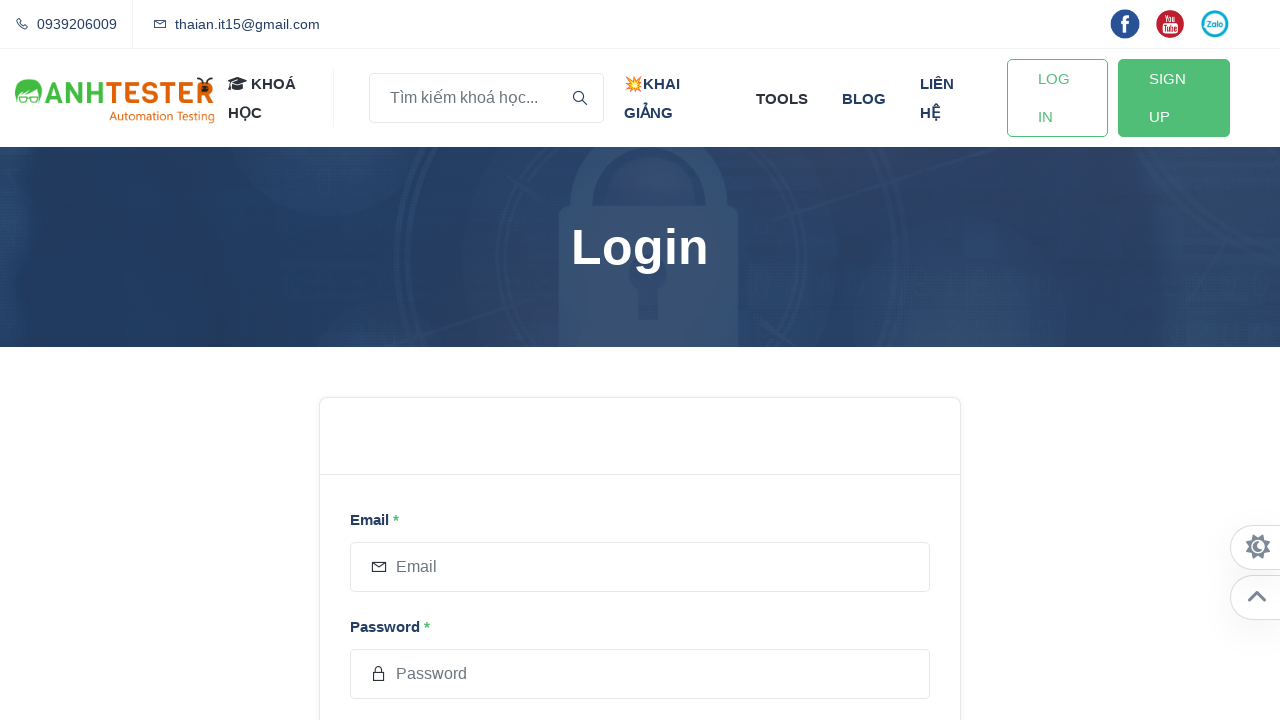

Clicked login button without filling required fields at (444, 360) on #login
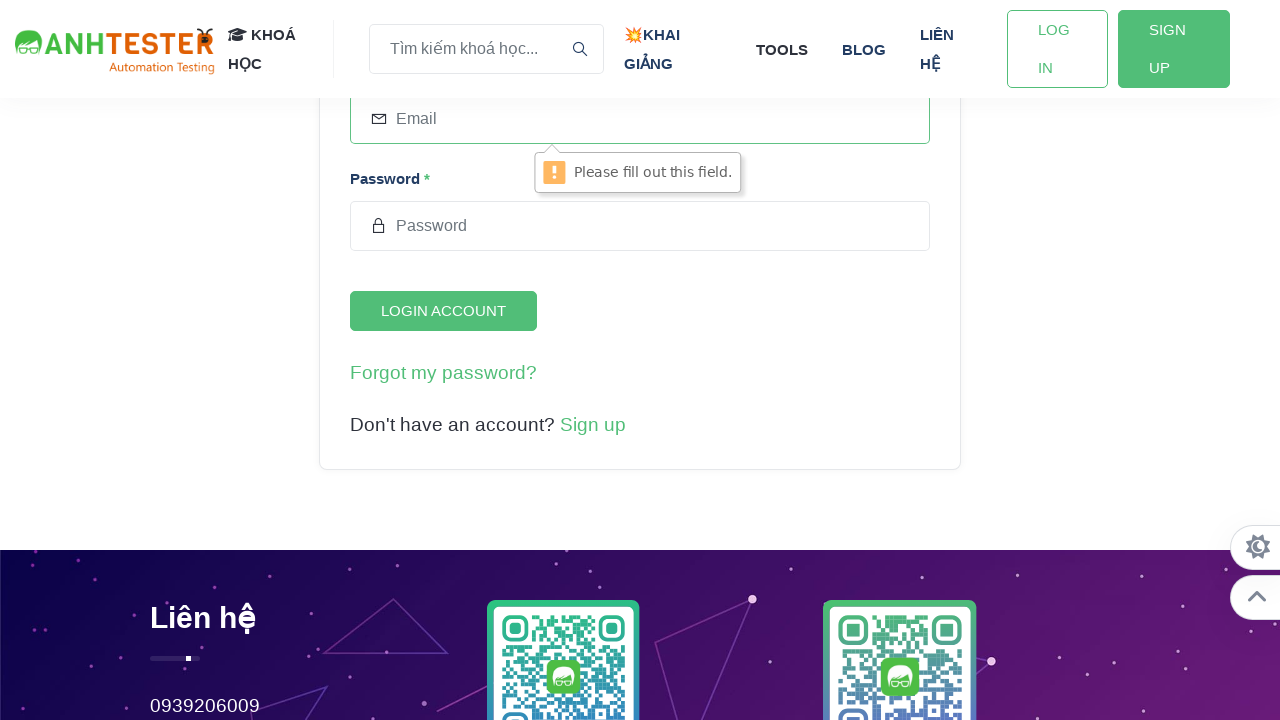

Waited for HTML5 validation message to trigger
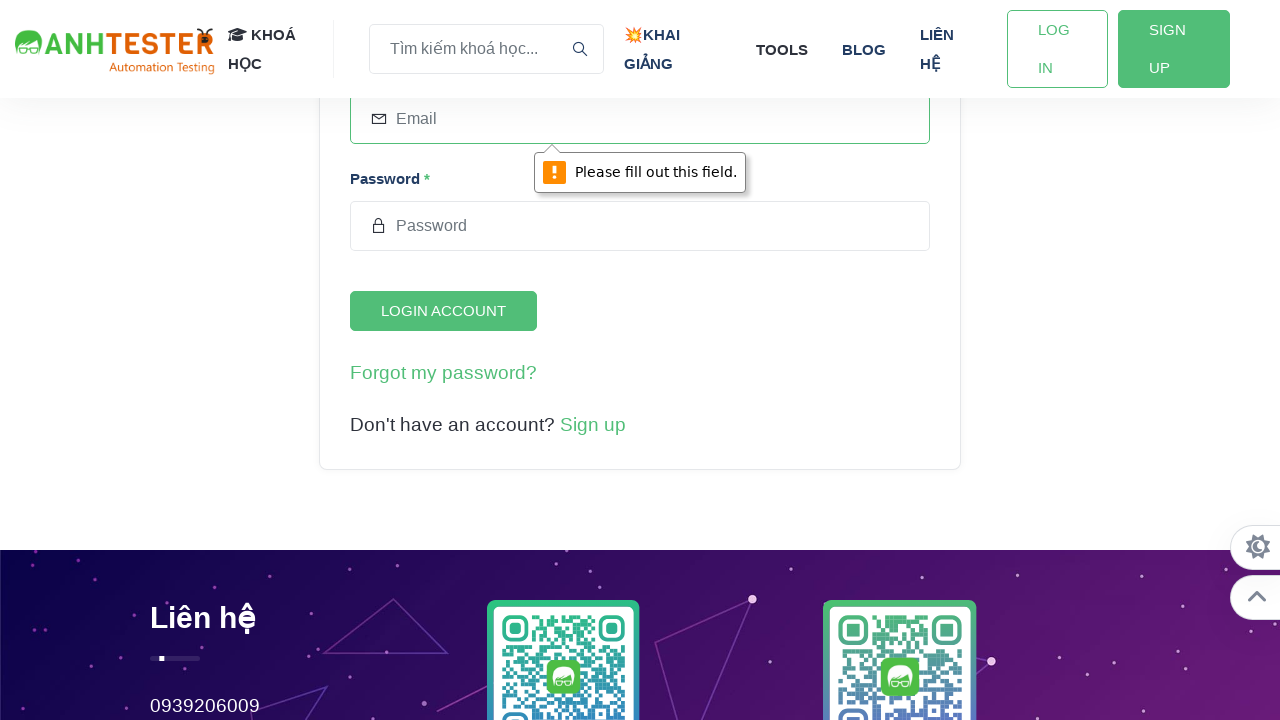

Filled email field with invalid value 'abc@ ' to test validation on input[placeholder='Email']
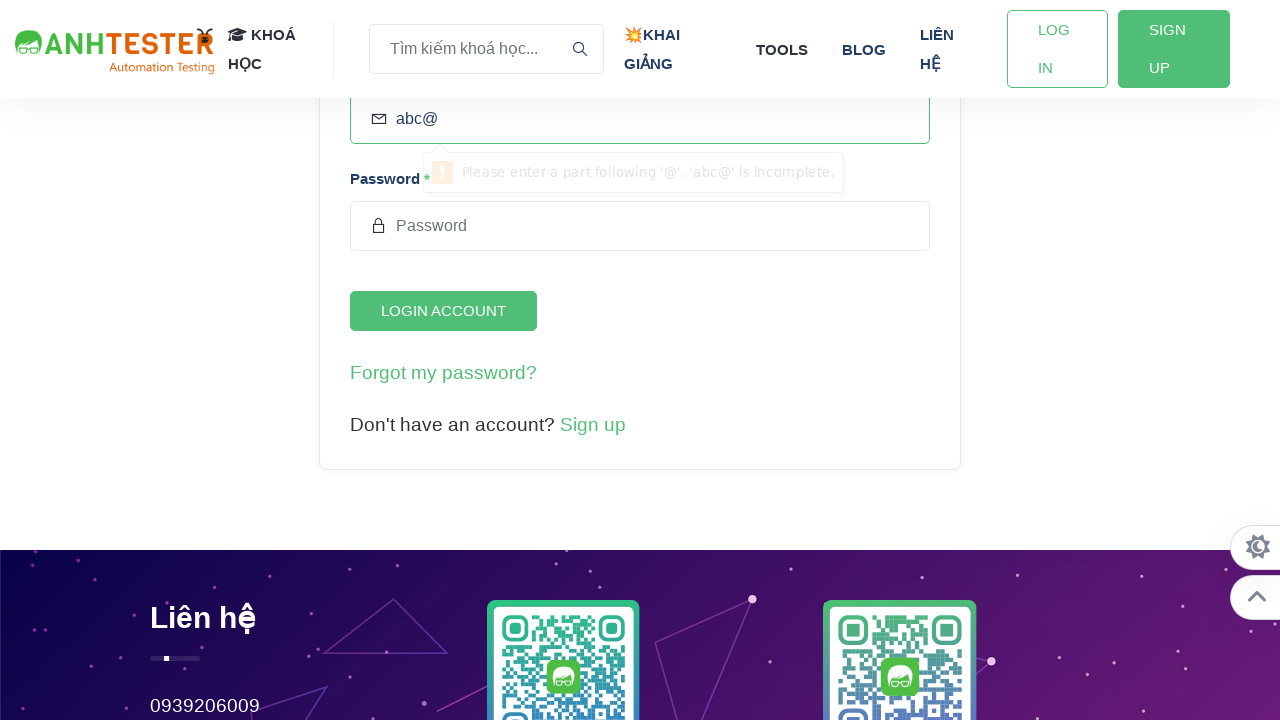

Waited to observe validation state of invalid email
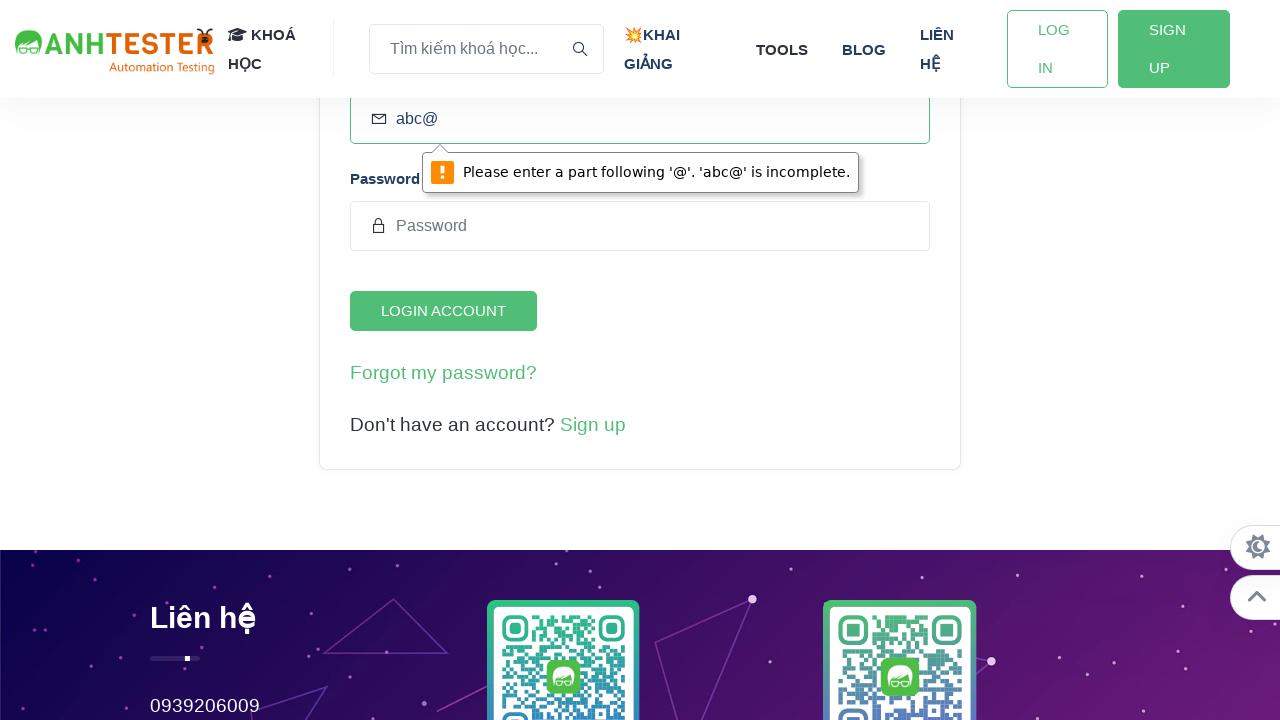

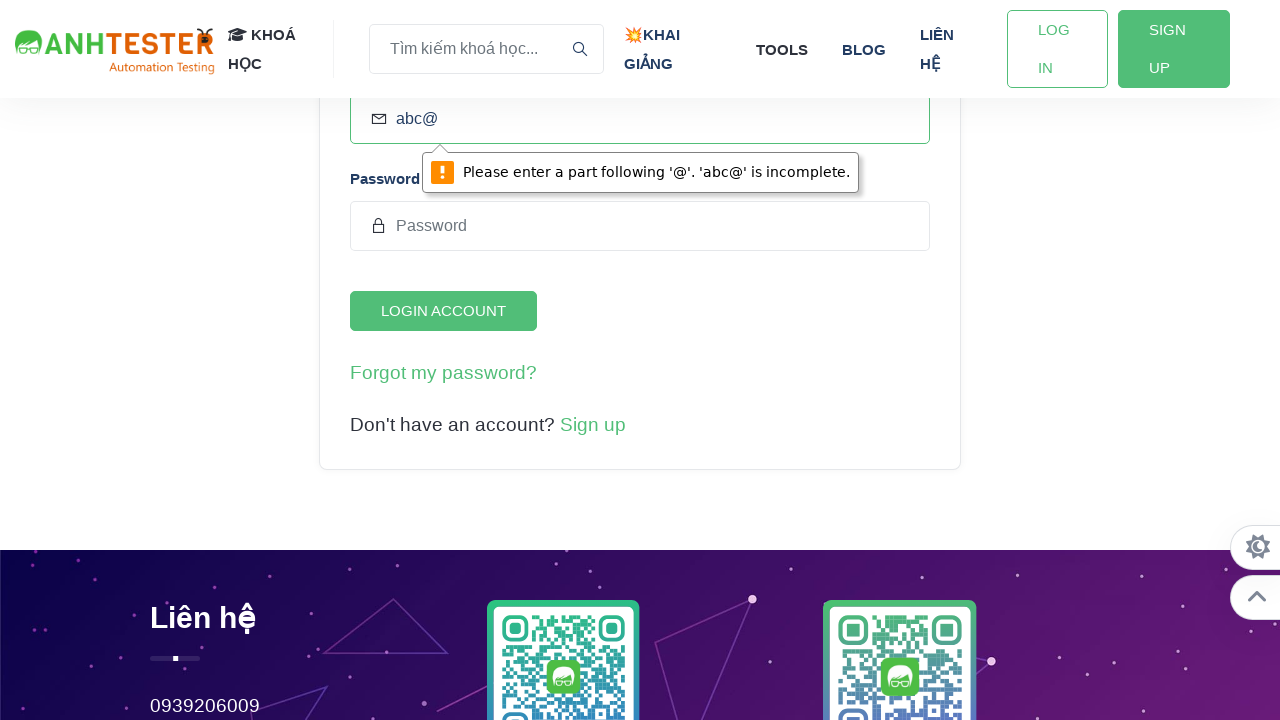